Tests handling a JavaScript prompt dialog by clicking a button that triggers a prompt and dismissing it without entering a value.

Starting URL: https://the-internet.herokuapp.com/javascript_alerts

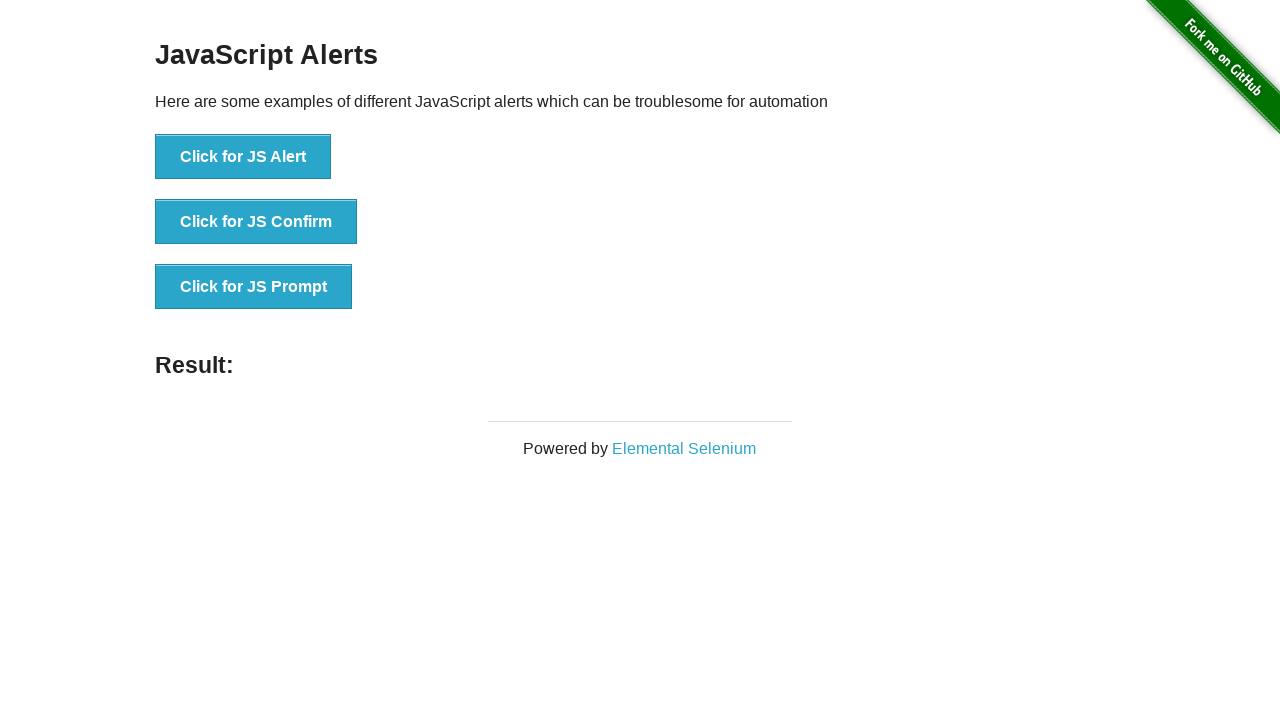

Set up dialog handler to dismiss prompts
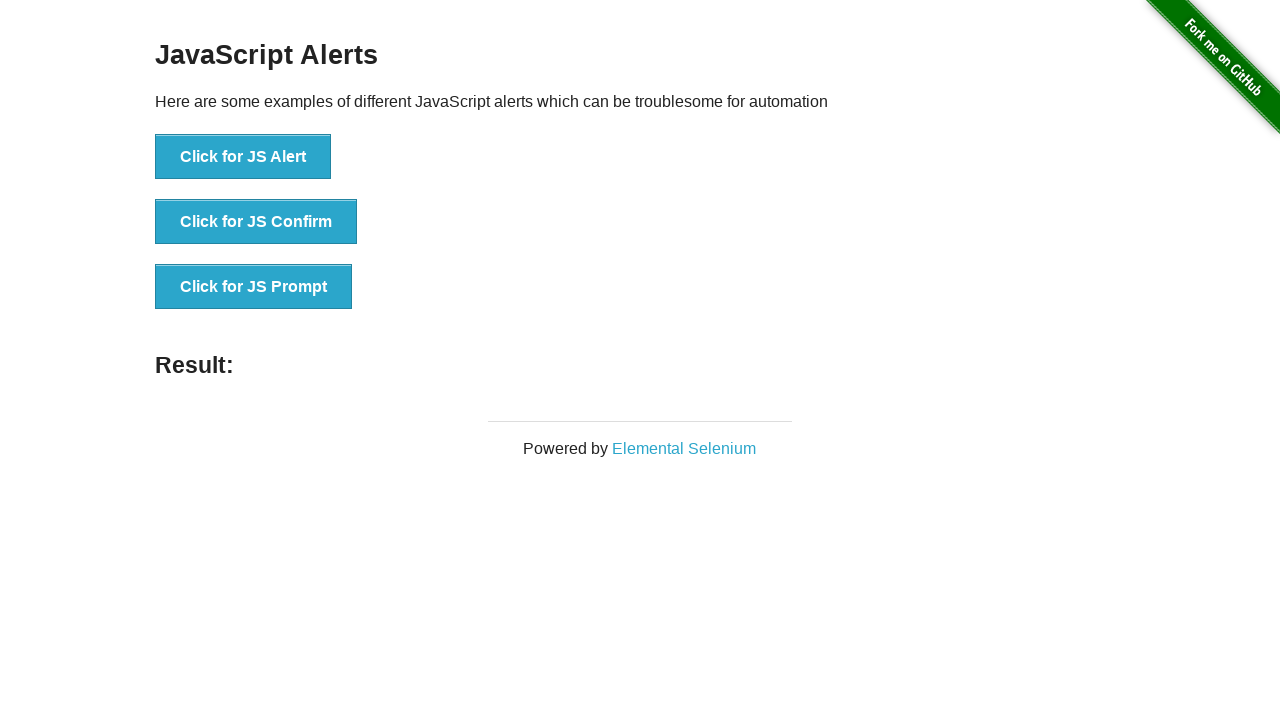

Clicked button to trigger JavaScript prompt dialog at (254, 287) on [onclick="jsPrompt()"]
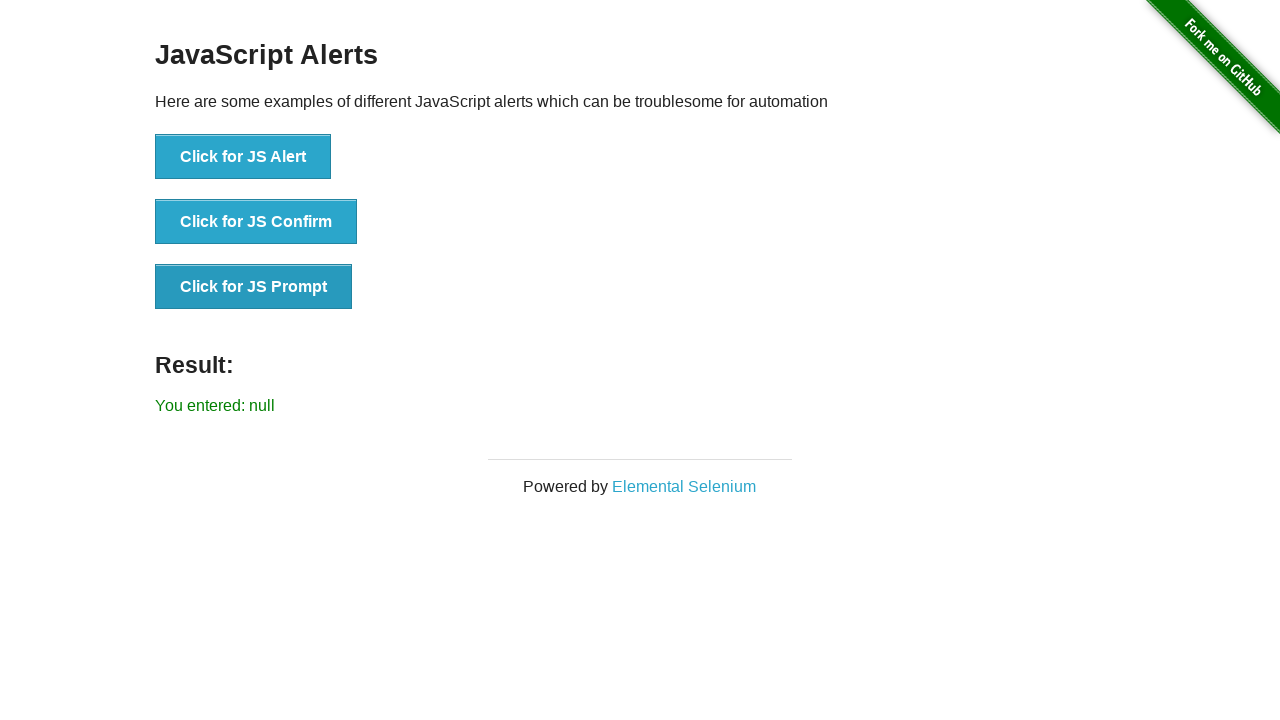

Prompt was dismissed and result element appeared showing null
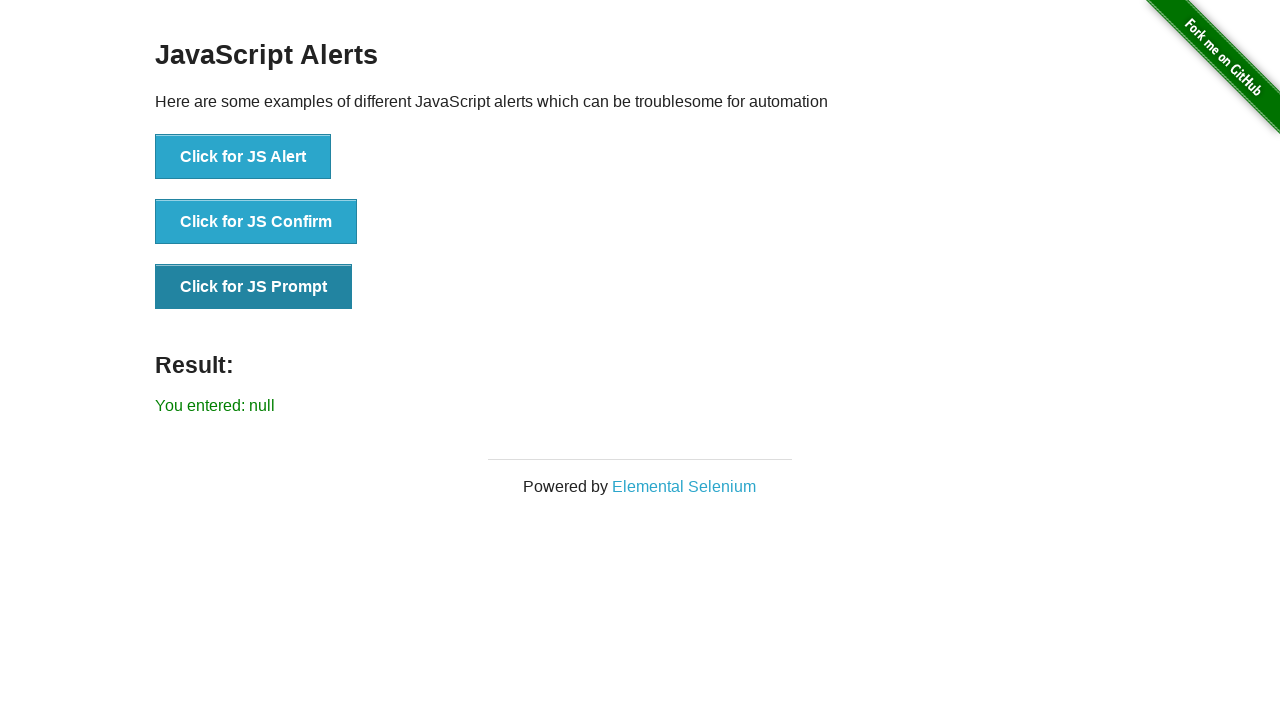

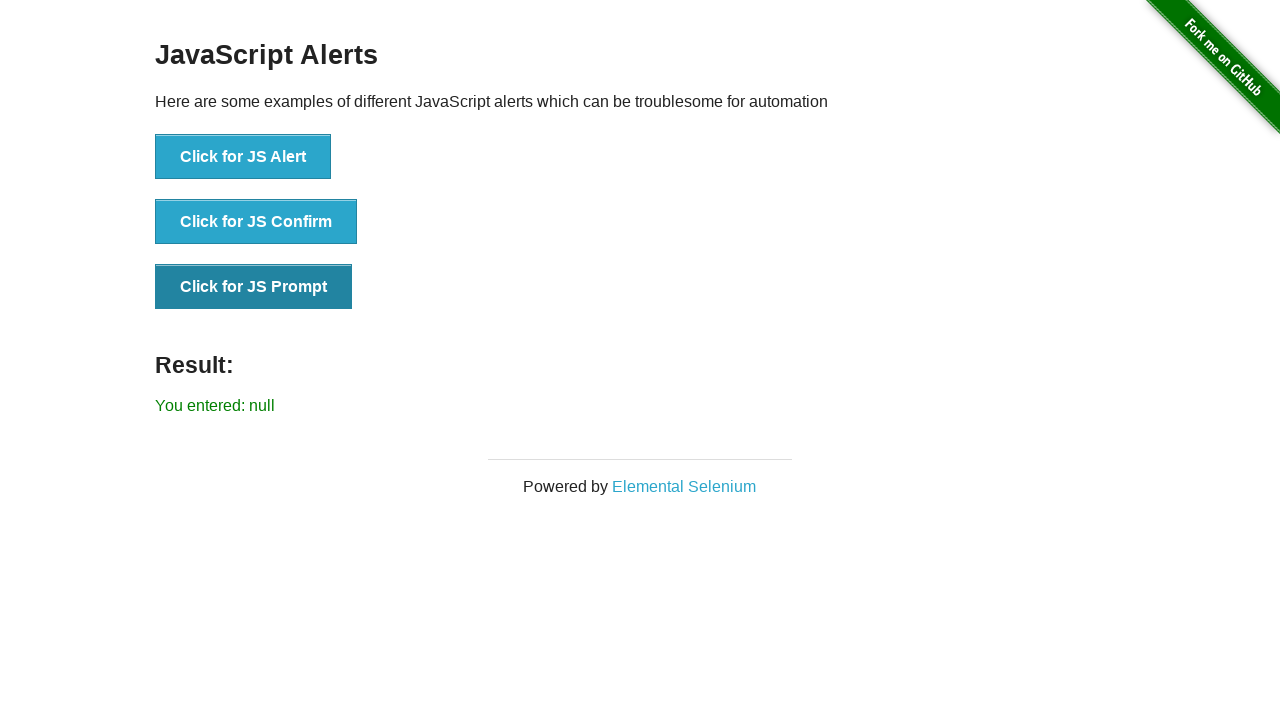